Tests drag and drop functionality on jQueryUI demo page by dragging an element onto a droppable target and verifying the action was successful

Starting URL: https://jqueryui.com/droppable/

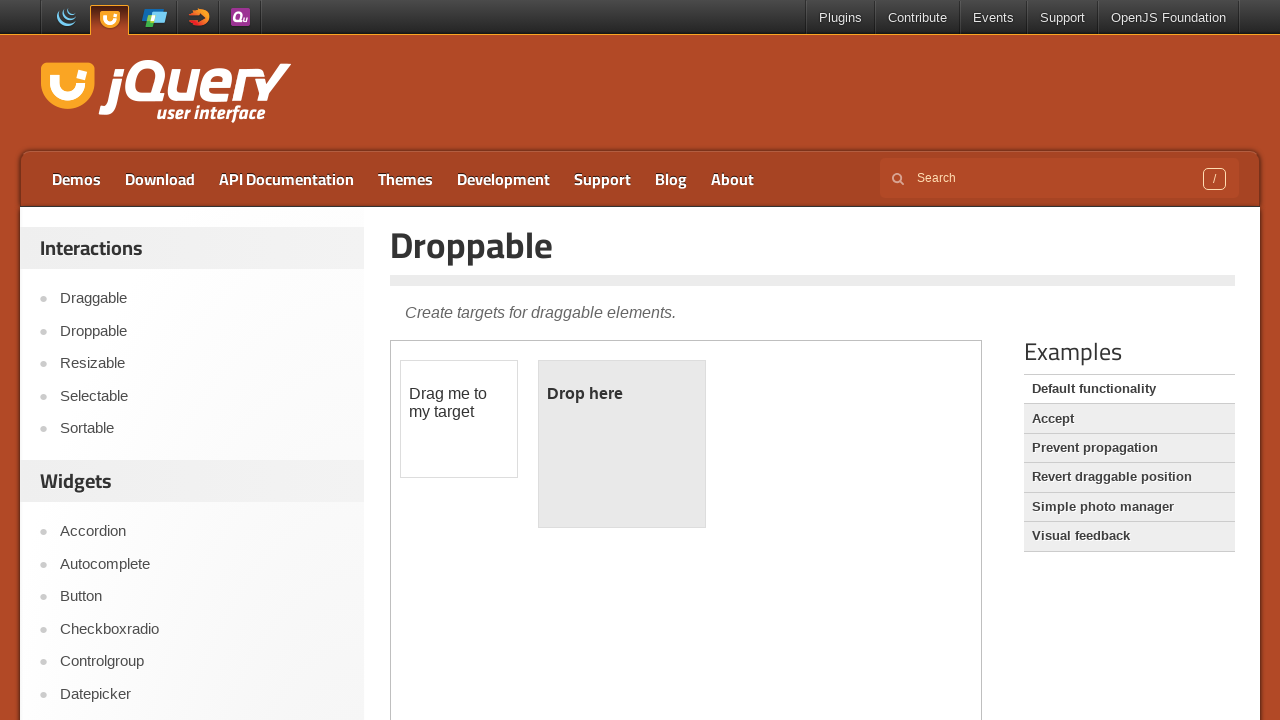

Located the iframe containing the drag and drop demo
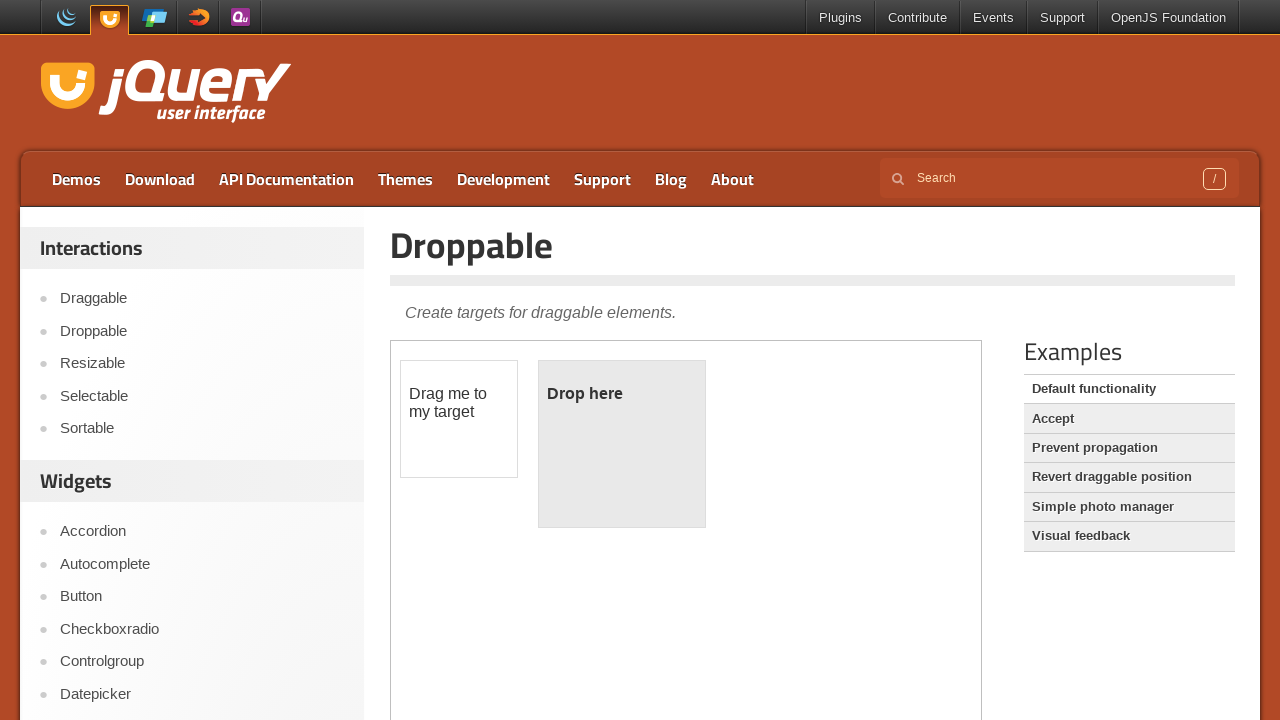

Located the draggable element
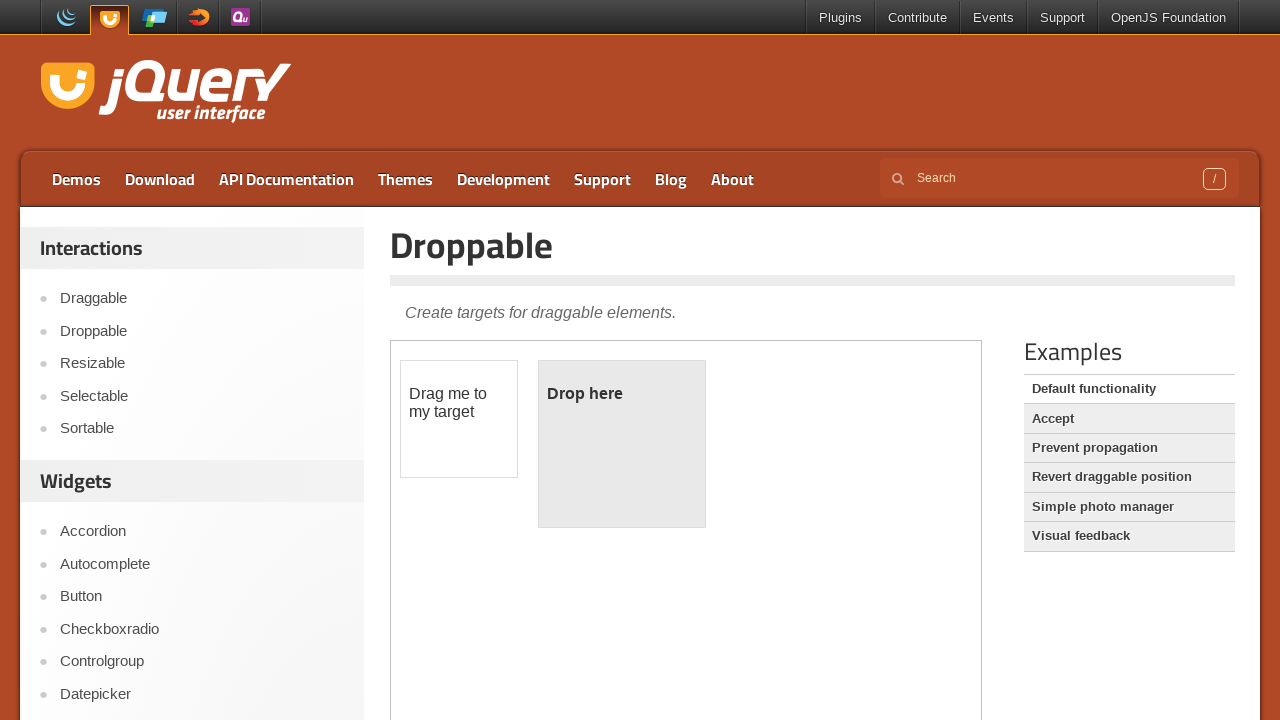

Located the droppable target element
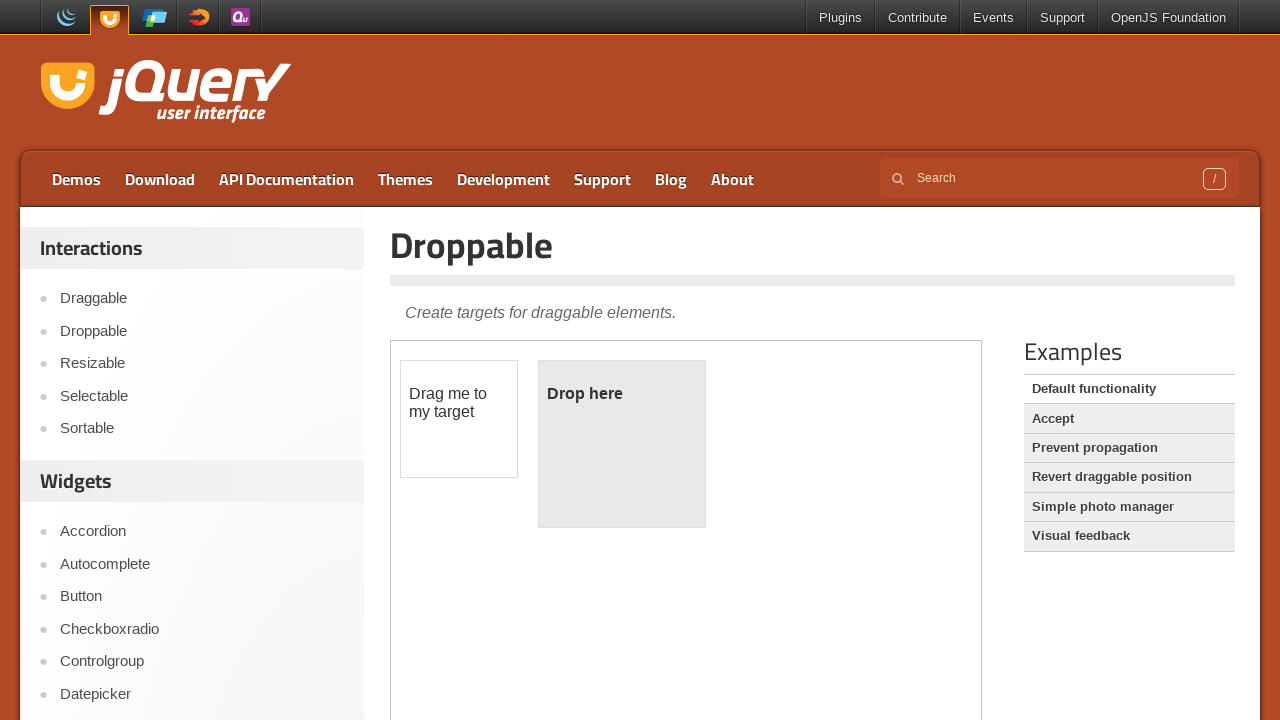

Dragged the element onto the droppable target at (622, 444)
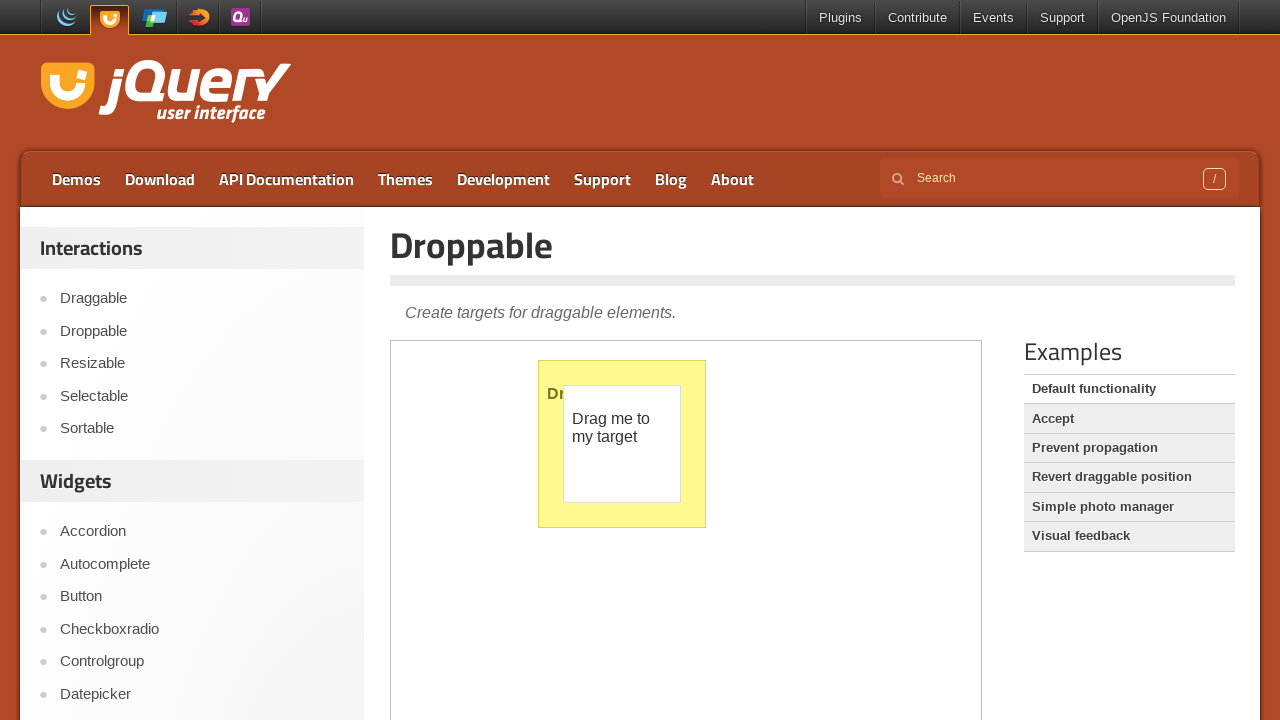

Verified the drop was successful by confirming 'Dropped!' text appeared
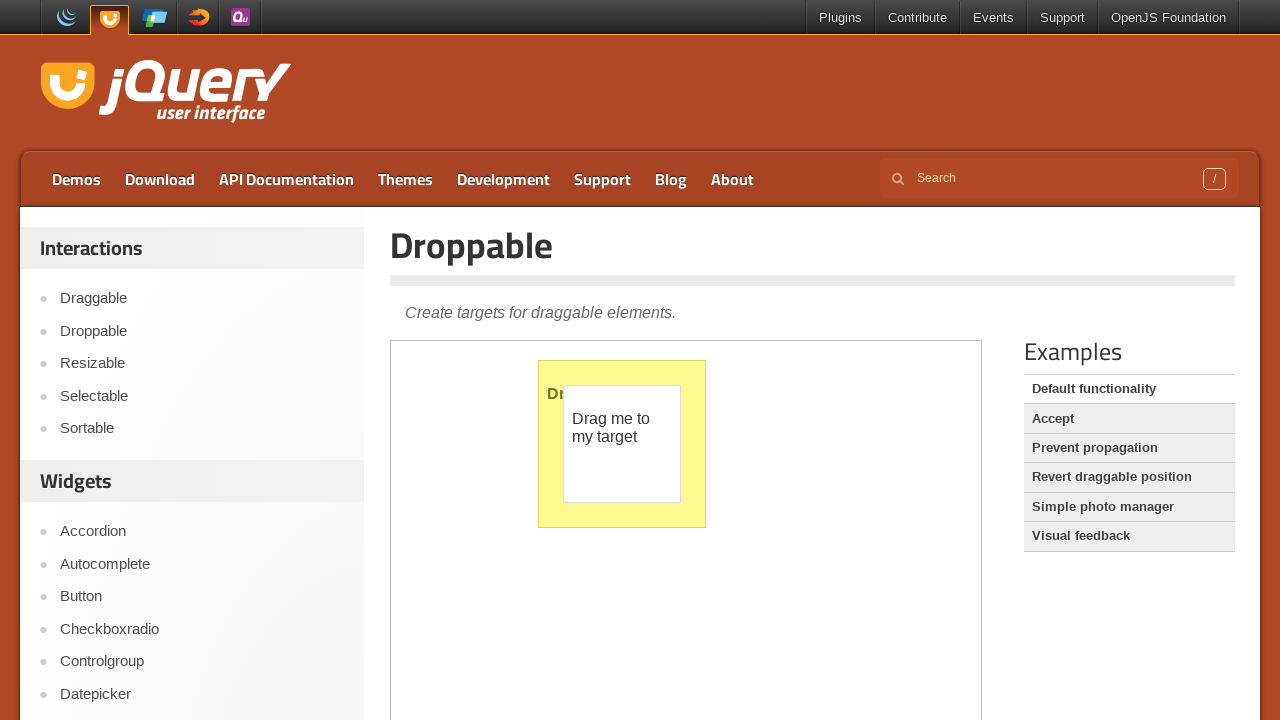

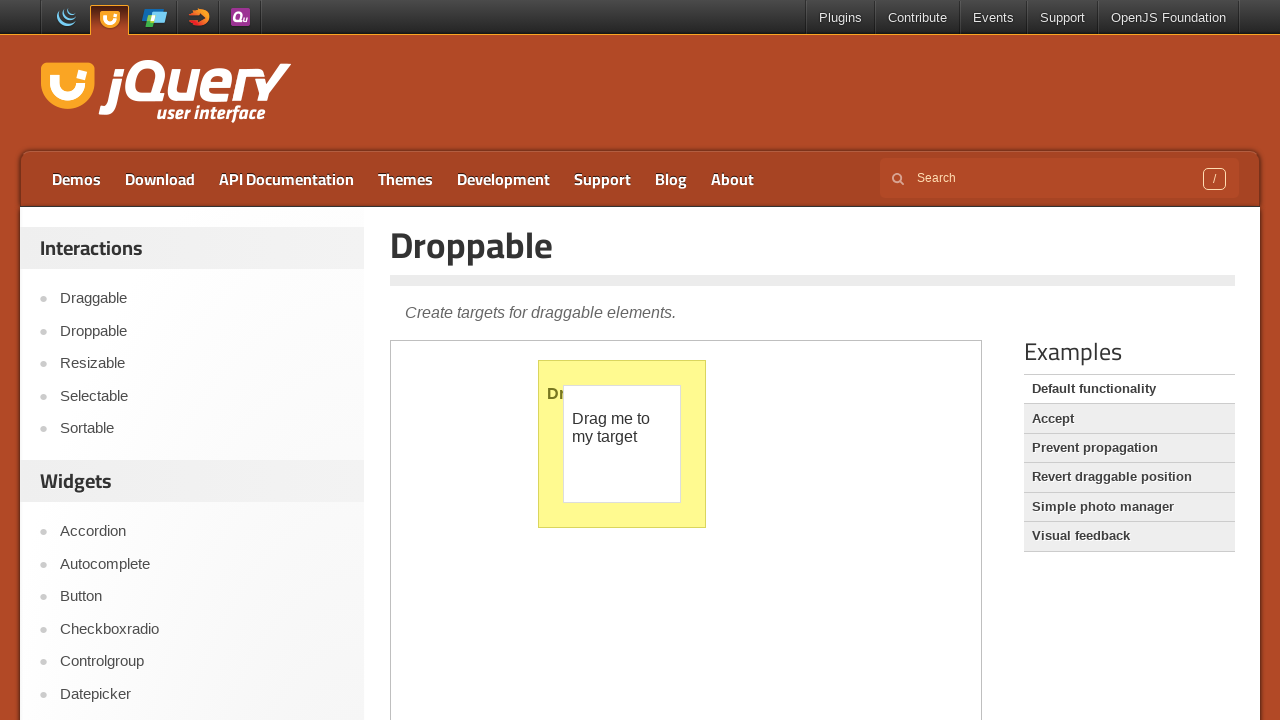